Tests auto-waiting functionality by clicking an AJAX button and waiting for a success message to appear after the AJAX request completes.

Starting URL: http://www.uitestingplayground.com/ajax

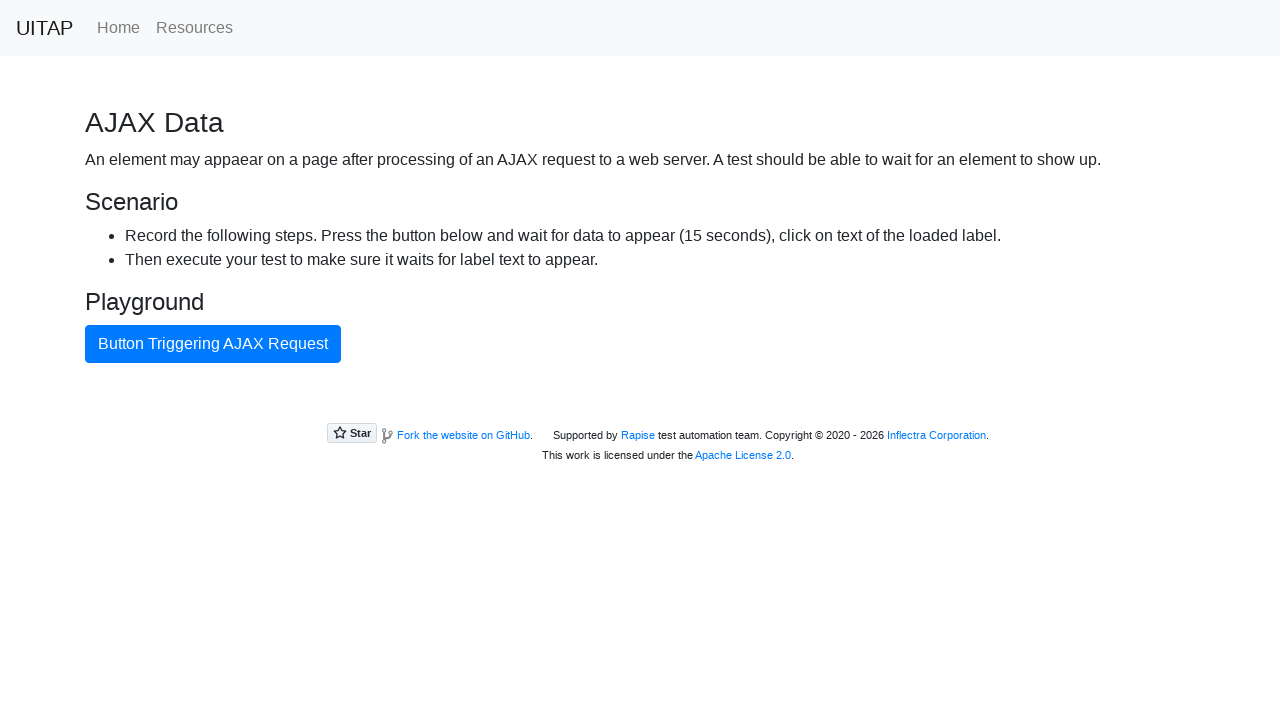

Clicked AJAX button to trigger request at (213, 344) on #ajaxButton
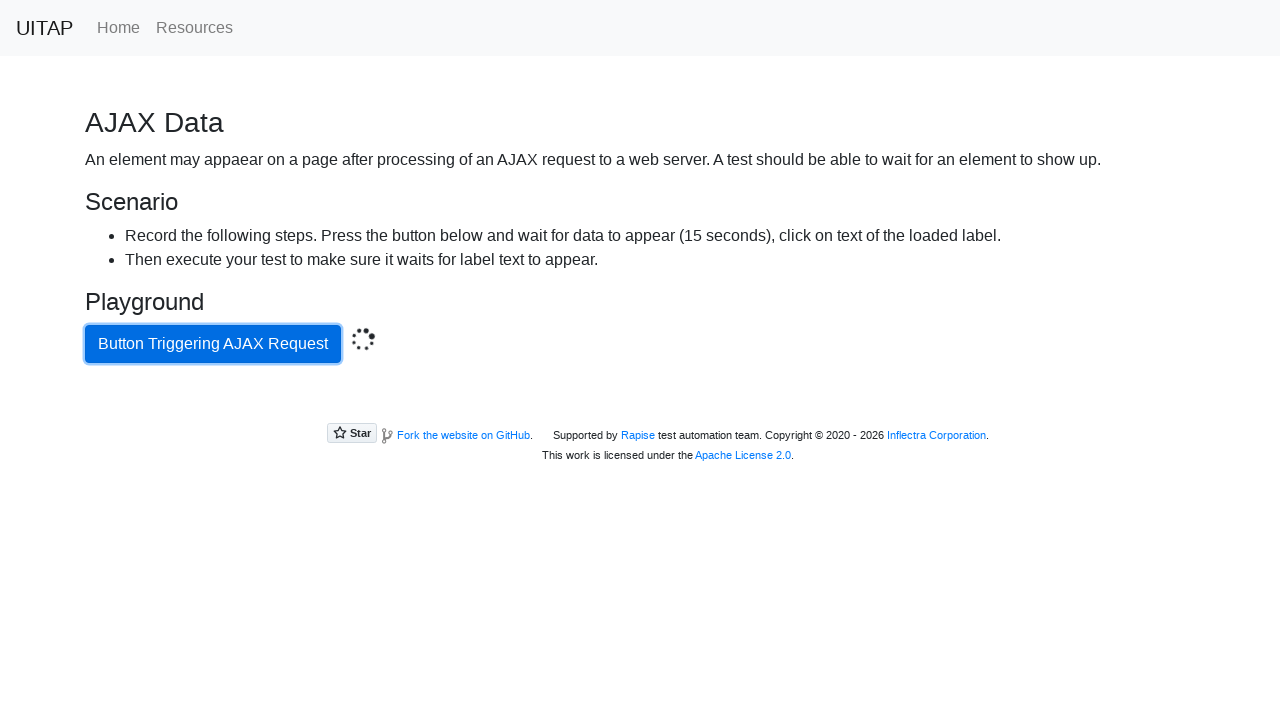

Success message element appeared after AJAX request completed
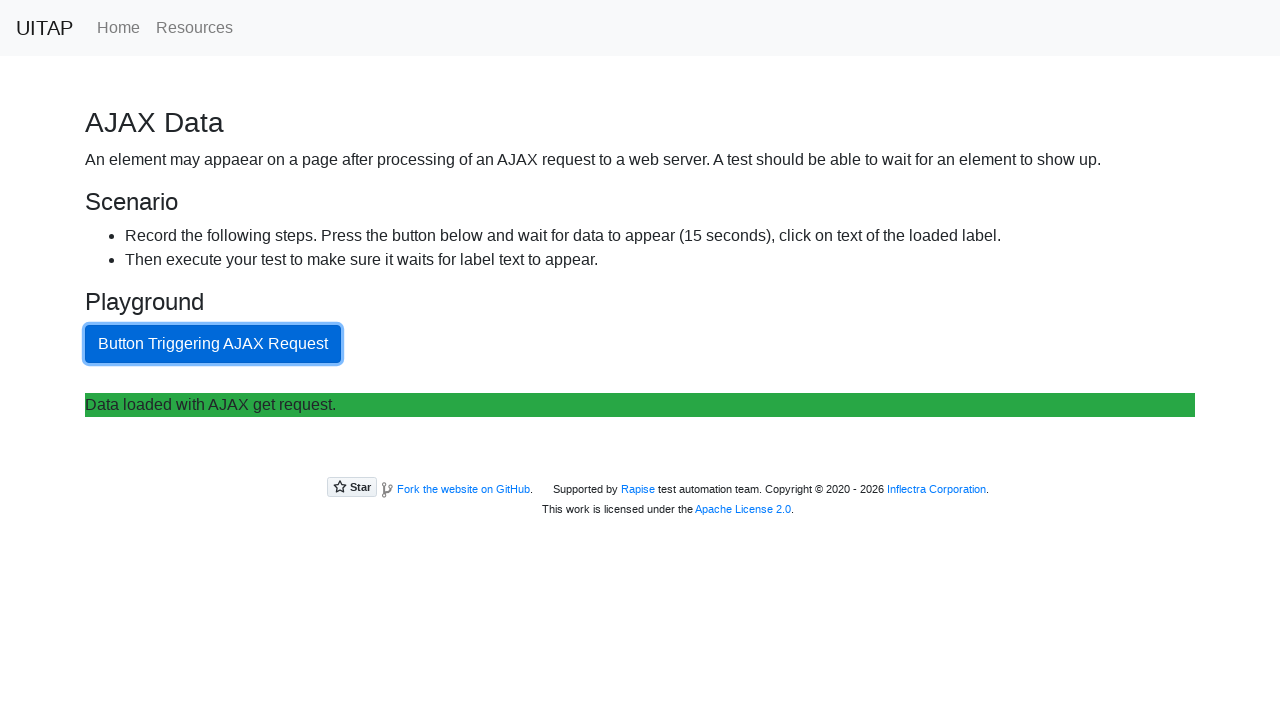

Retrieved success message text content
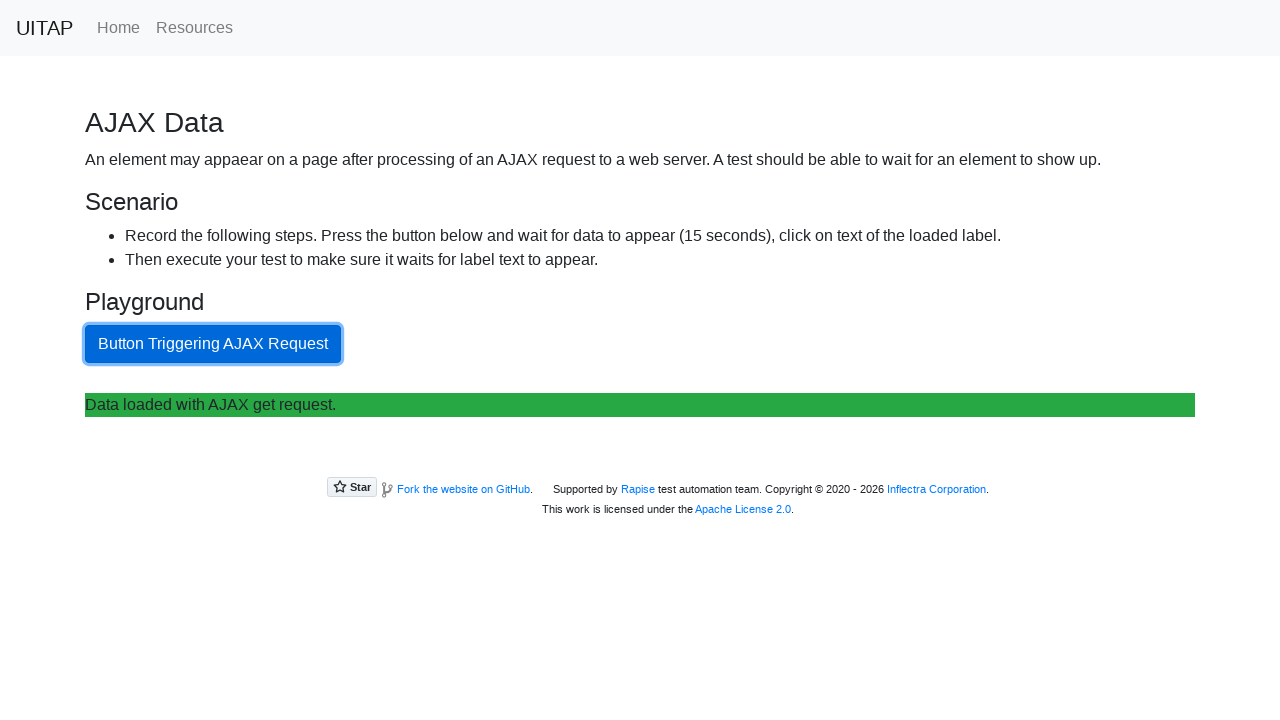

Verified success message contains 'Data loaded with AJAX get request.'
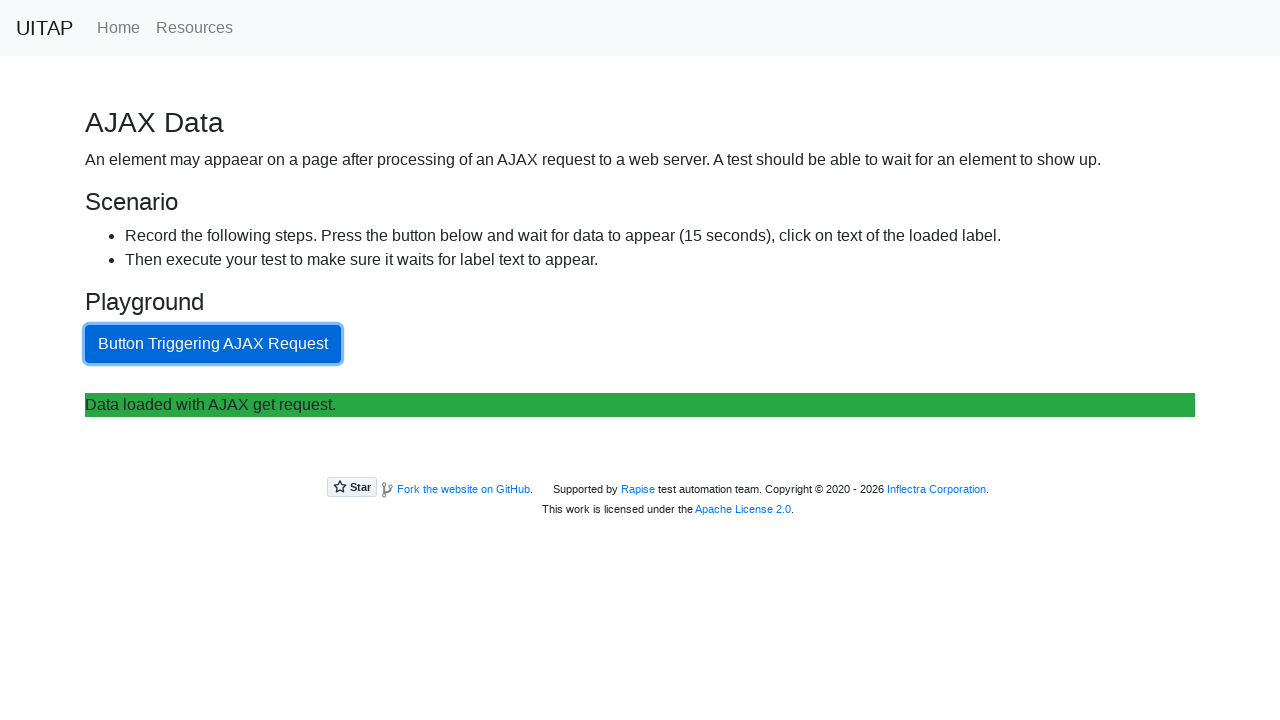

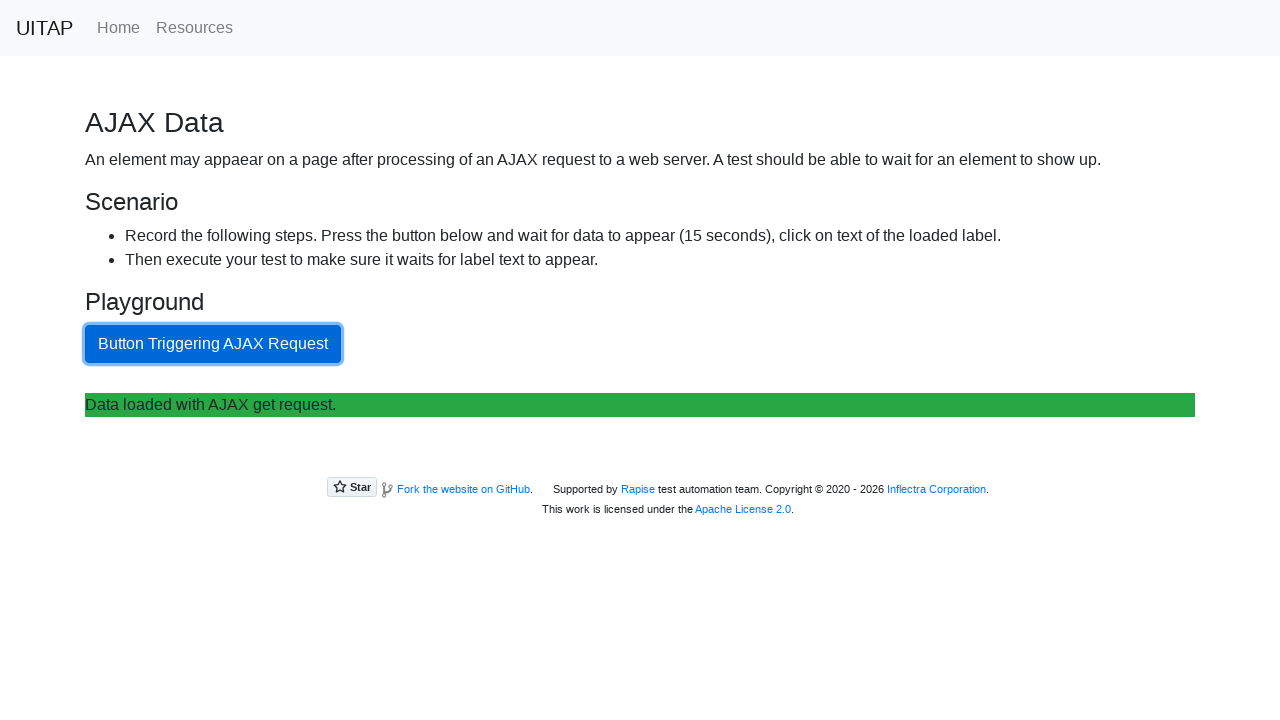